Demonstrates double-click functionality by navigating to jQuery API documentation, switching to an iframe, and double-clicking on a demo element

Starting URL: https://api.jquery.com/dblclick/

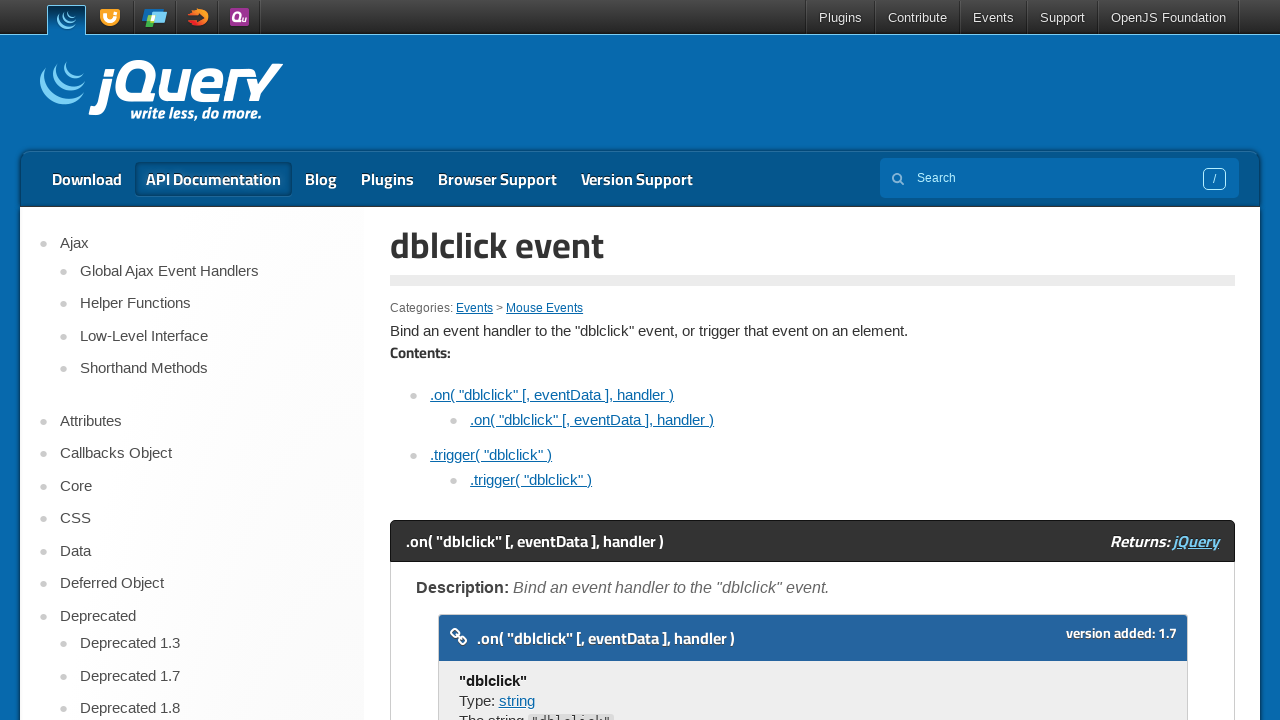

Located the first iframe on the page
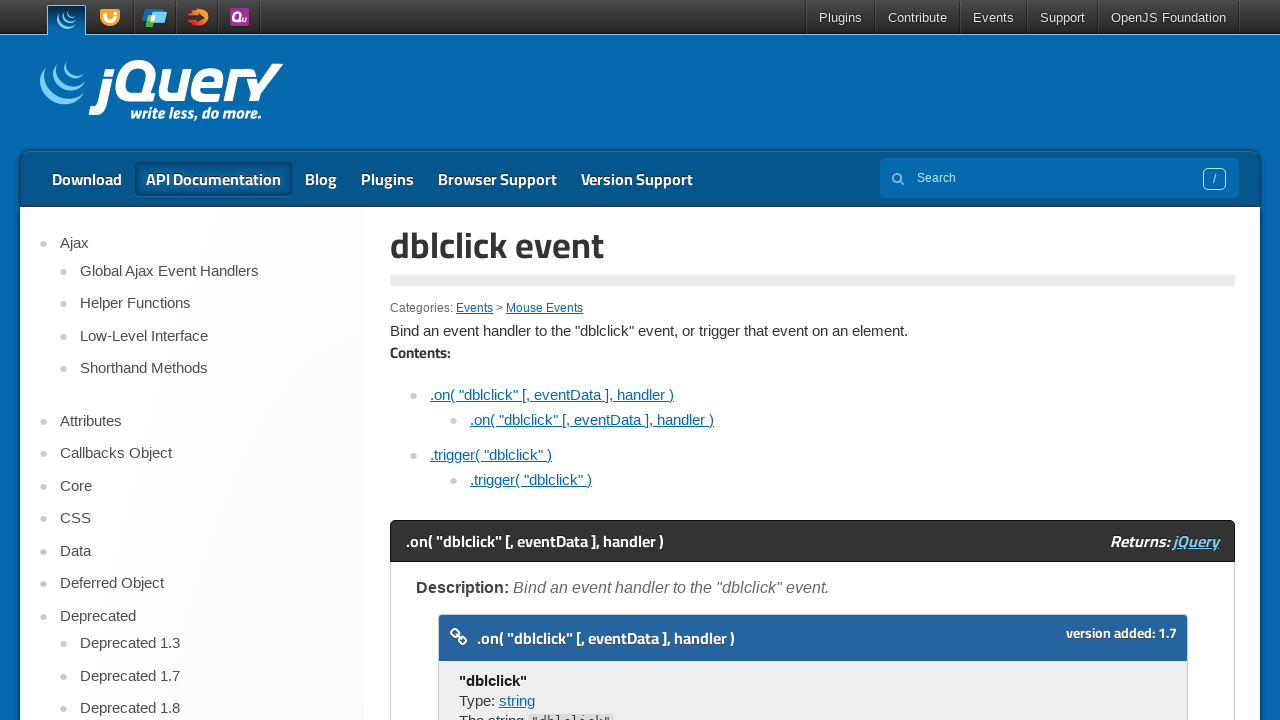

Assigned iframe to target_frame variable
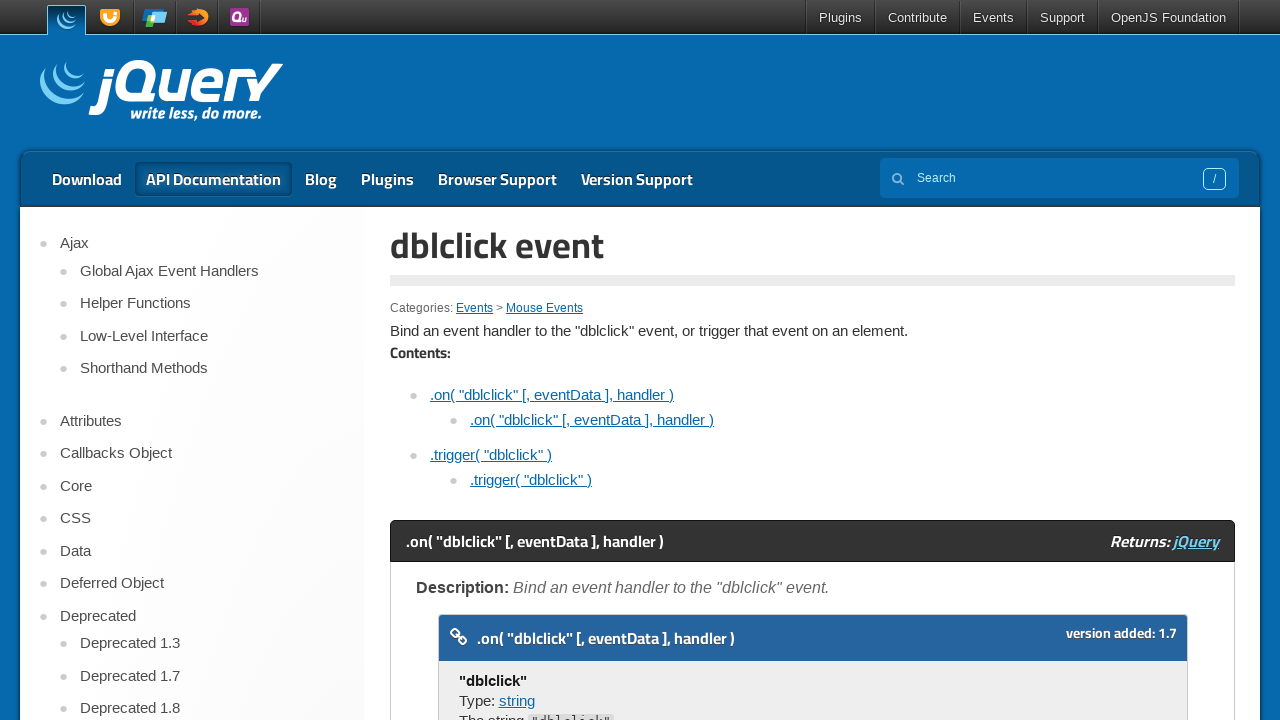

Double-clicked on the demo element in the iframe at (478, 360) on iframe >> nth=0 >> internal:control=enter-frame >> xpath=//span[text()='Double c
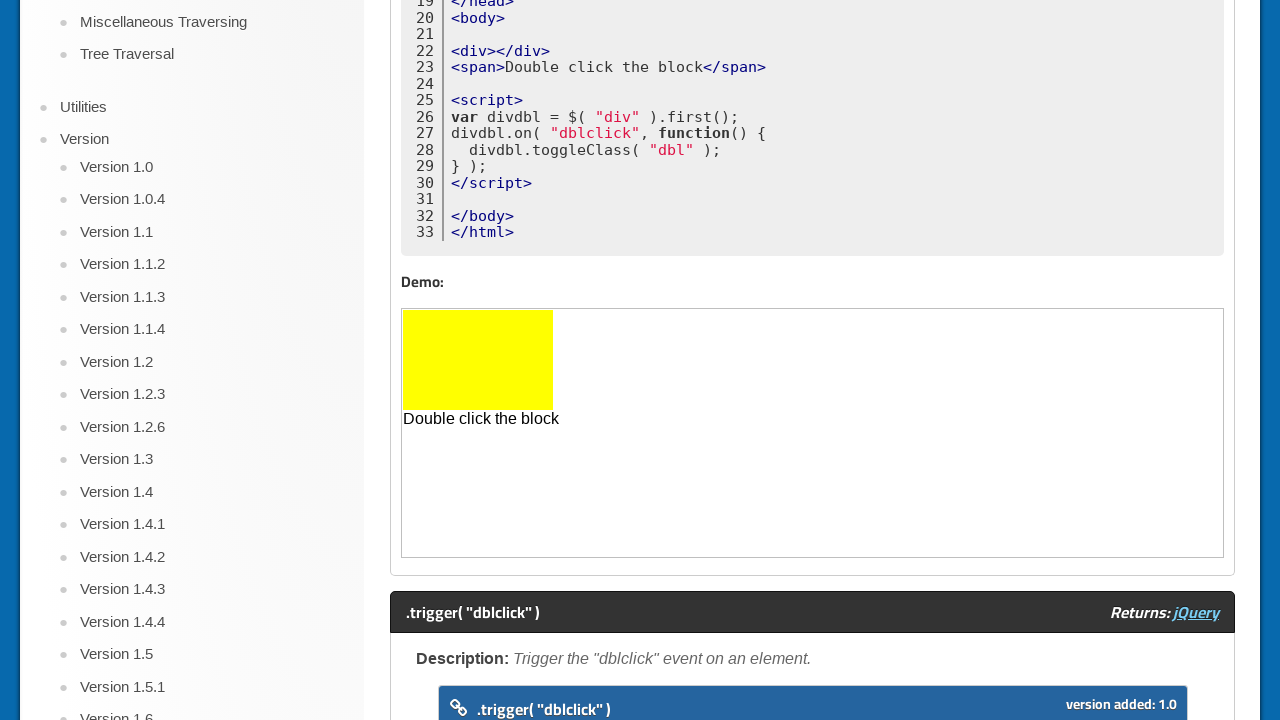

Waited 2 seconds for double-click effect to be visible
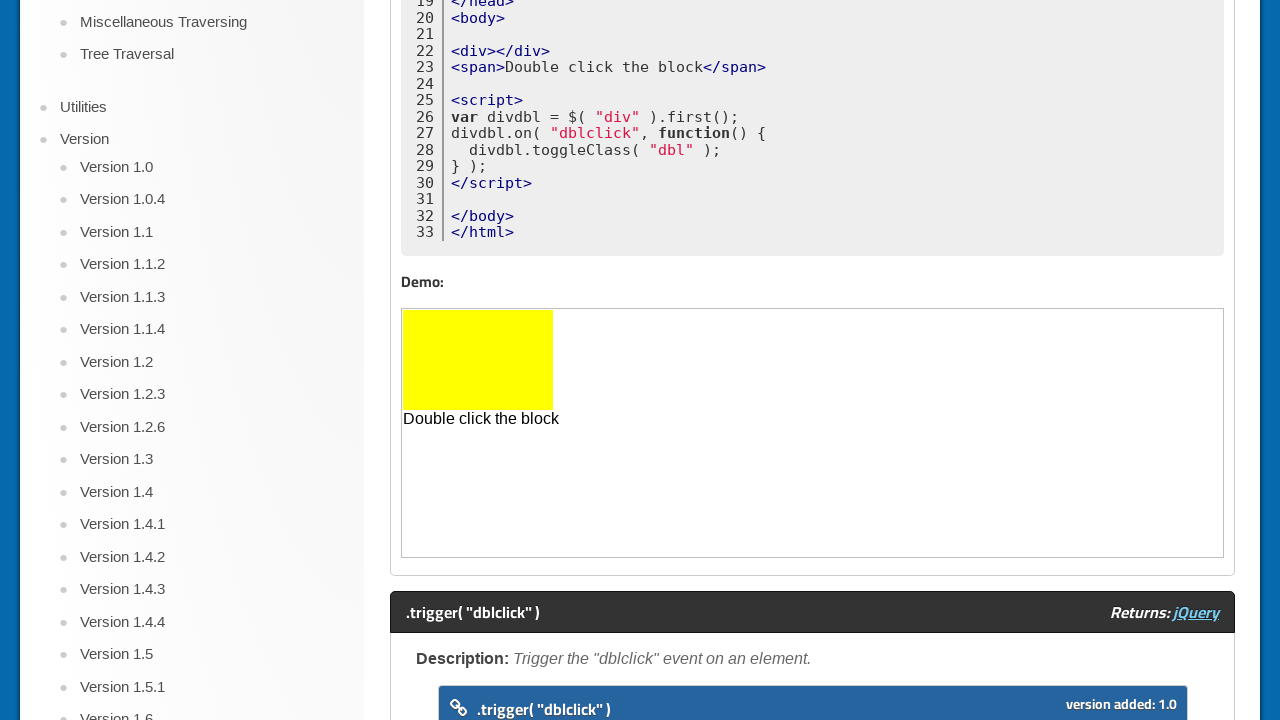

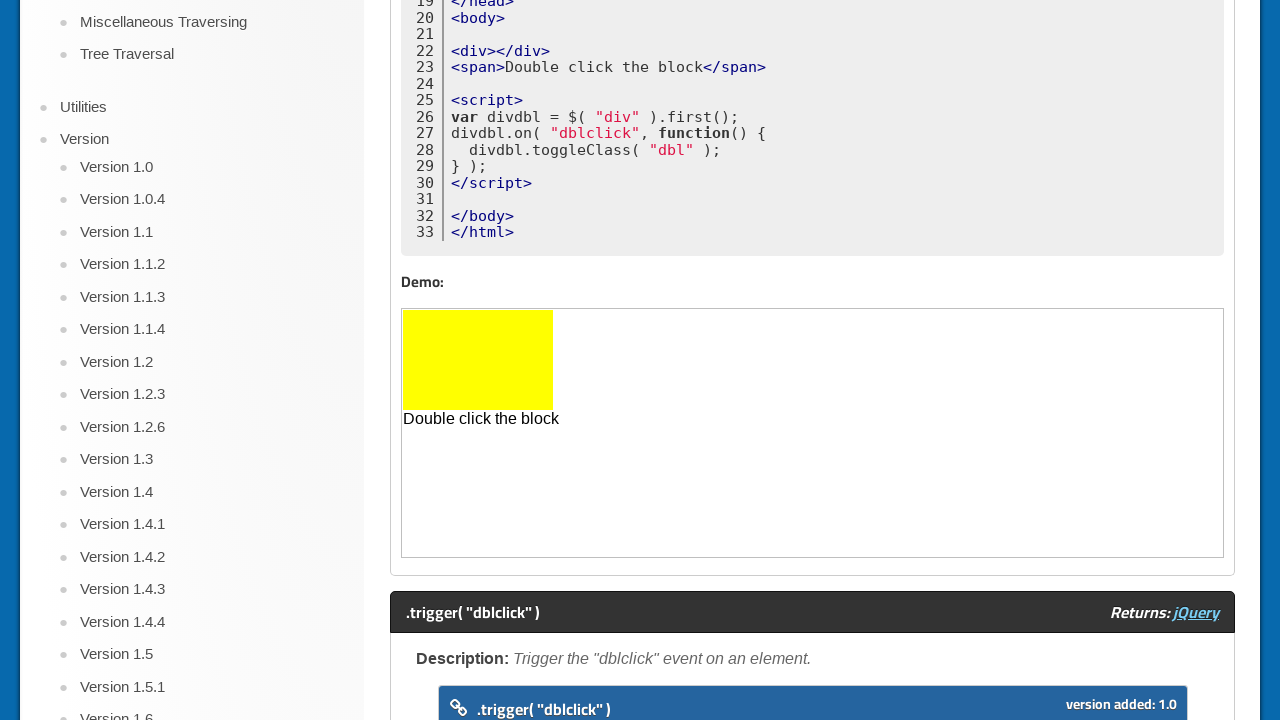